Opens Flipkart homepage and verifies it loads successfully by waiting for the page to be ready

Starting URL: https://www.flipkart.com/

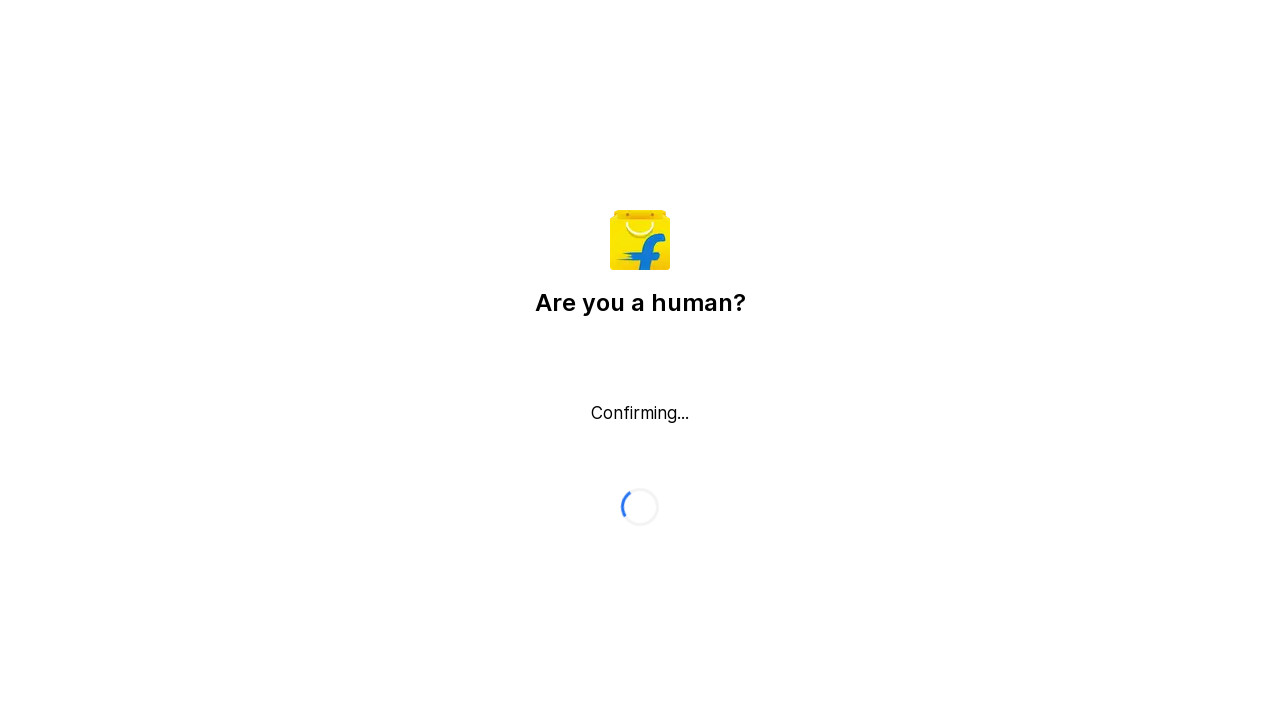

Waited for DOM content to load on Flipkart homepage
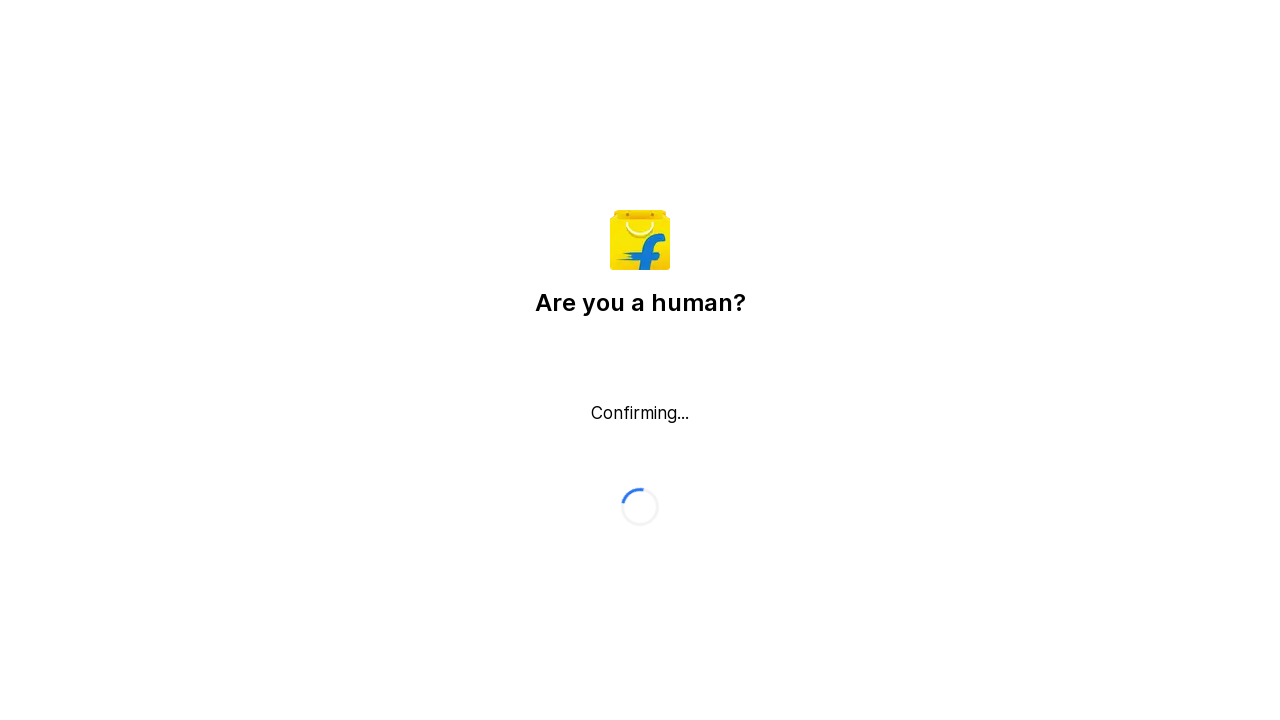

Verified body element is present on Flipkart homepage
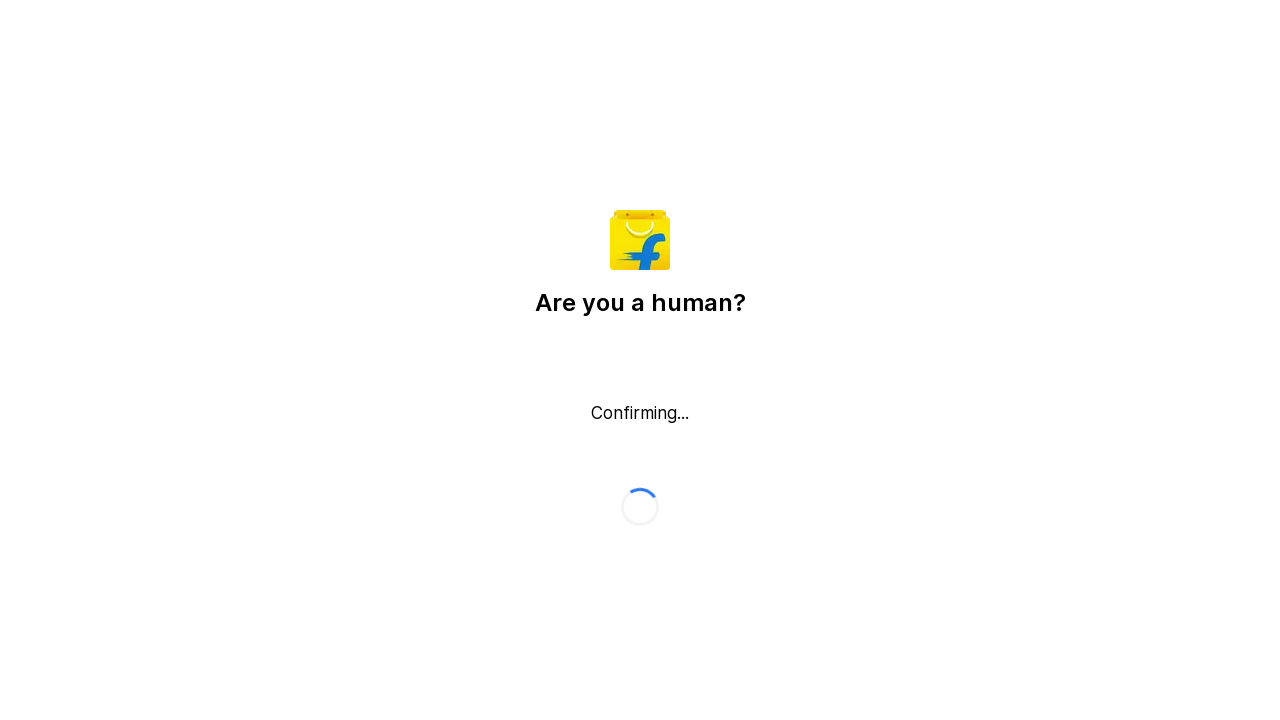

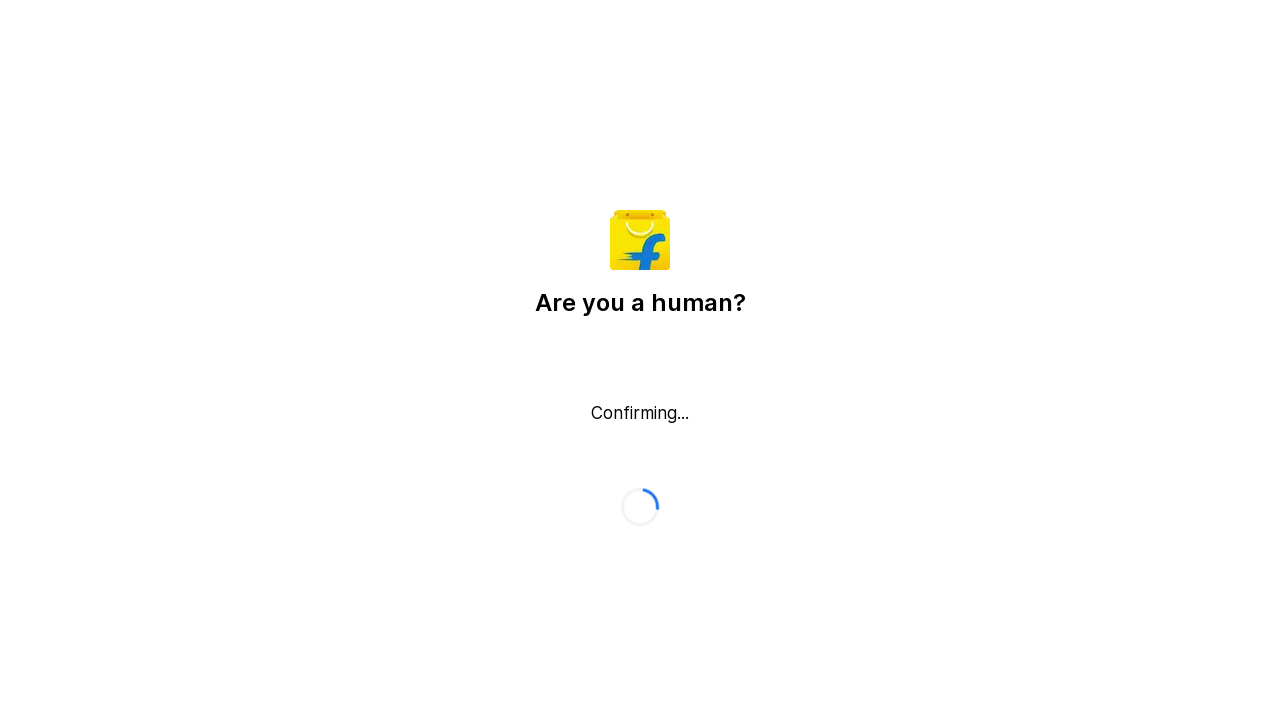